Tests clicking a checkbox element to toggle its checked state.

Starting URL: https://the-internet.herokuapp.com/checkboxes

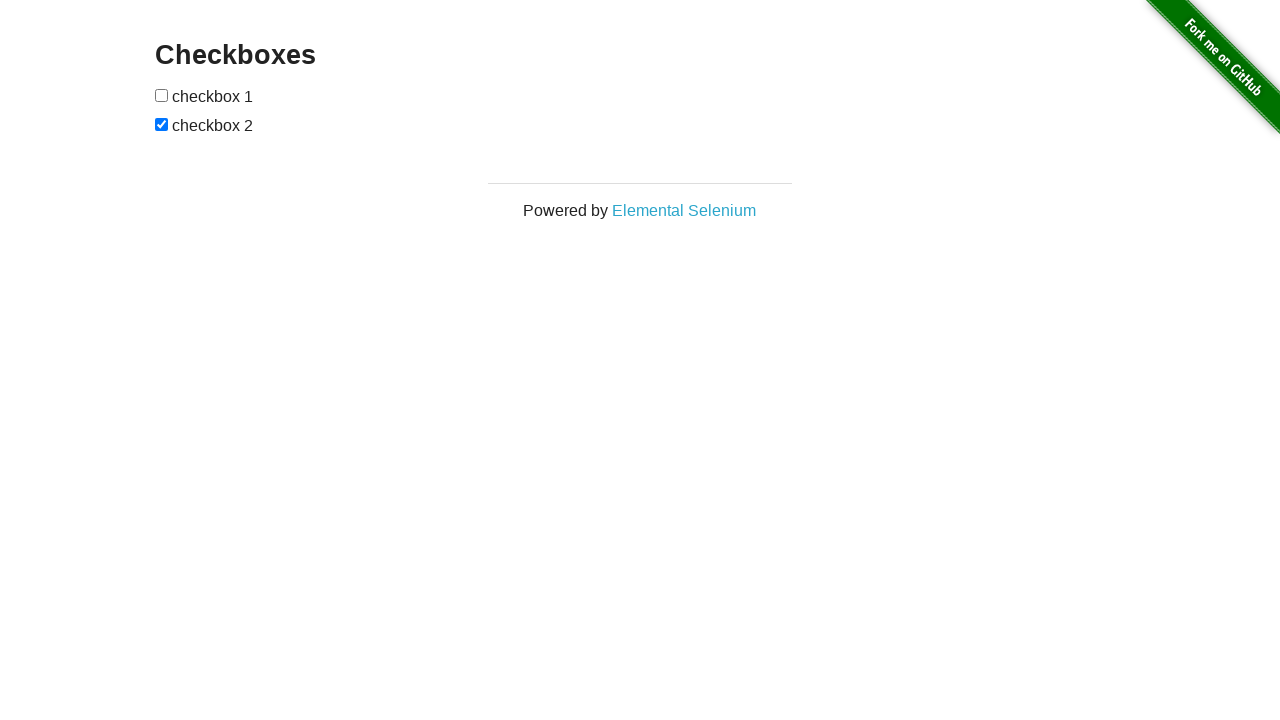

Clicked the first checkbox to toggle its checked state at (162, 95) on xpath=//*[@id='checkboxes']/input[1]
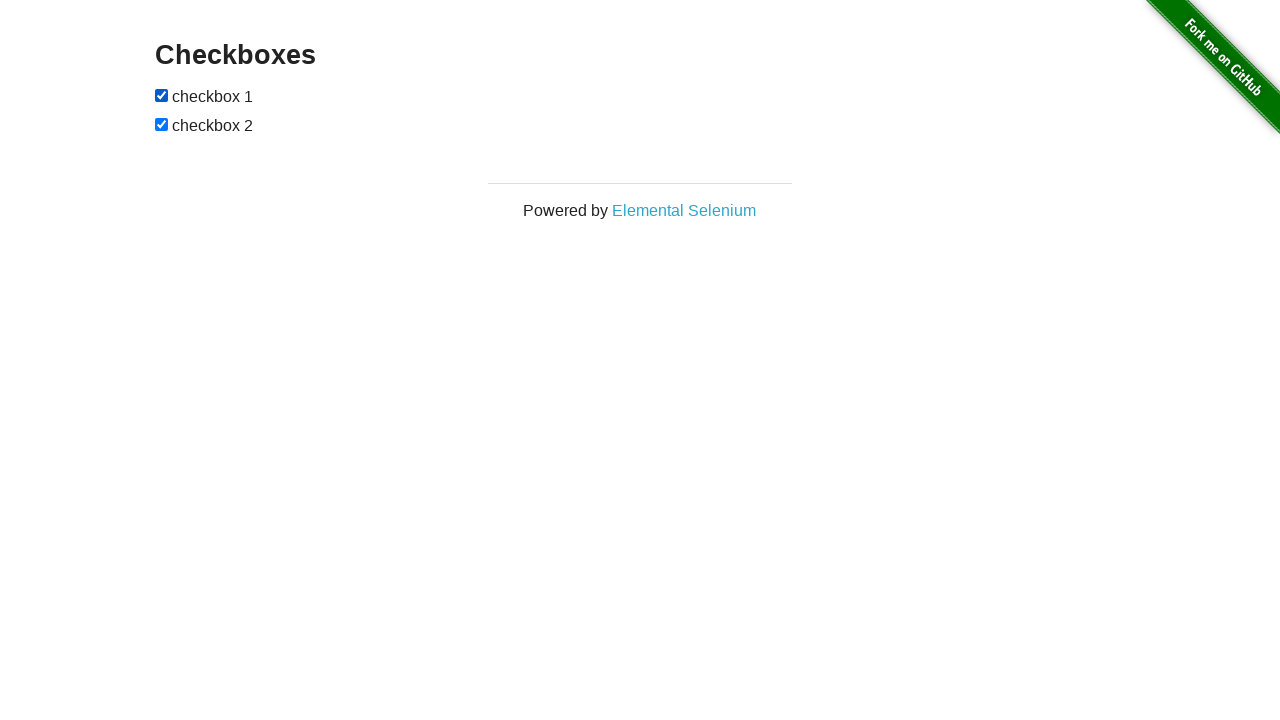

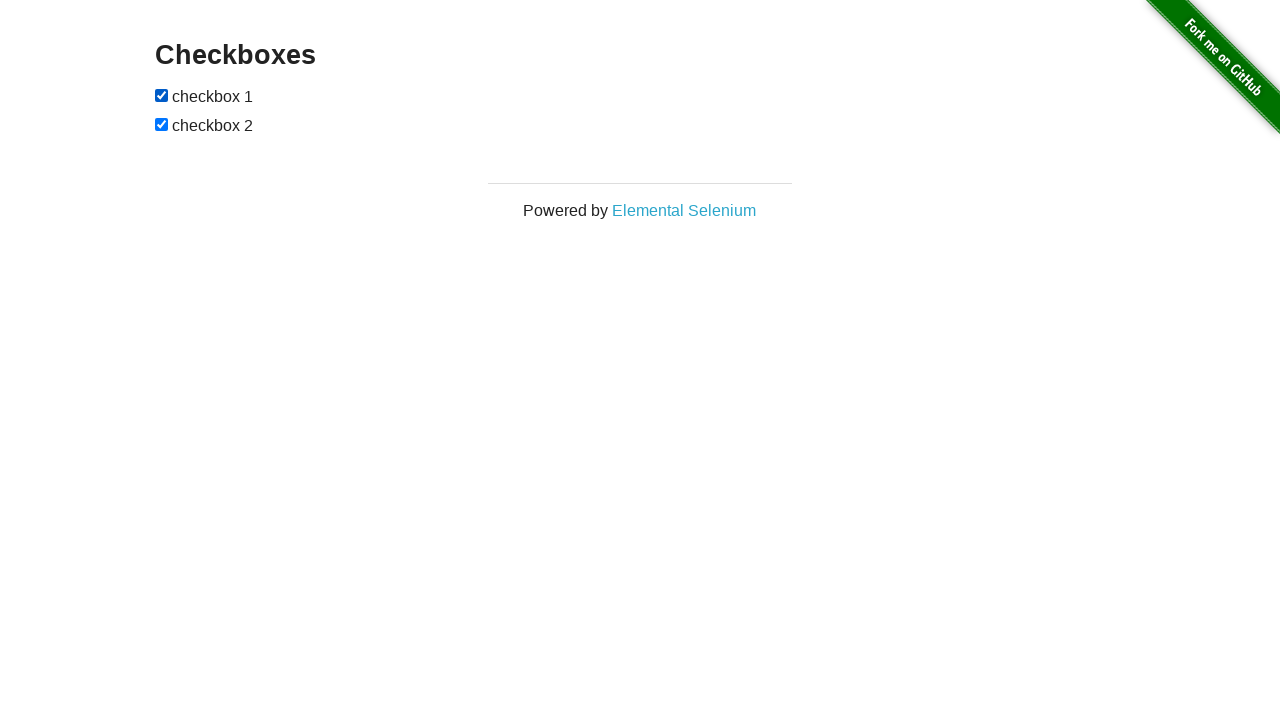